Checks that the rotating profile title displays one of the expected titles (QA Analyst, Software Developer, or Certified Tester)

Starting URL: https://nickbarrie.github.io/about-me/

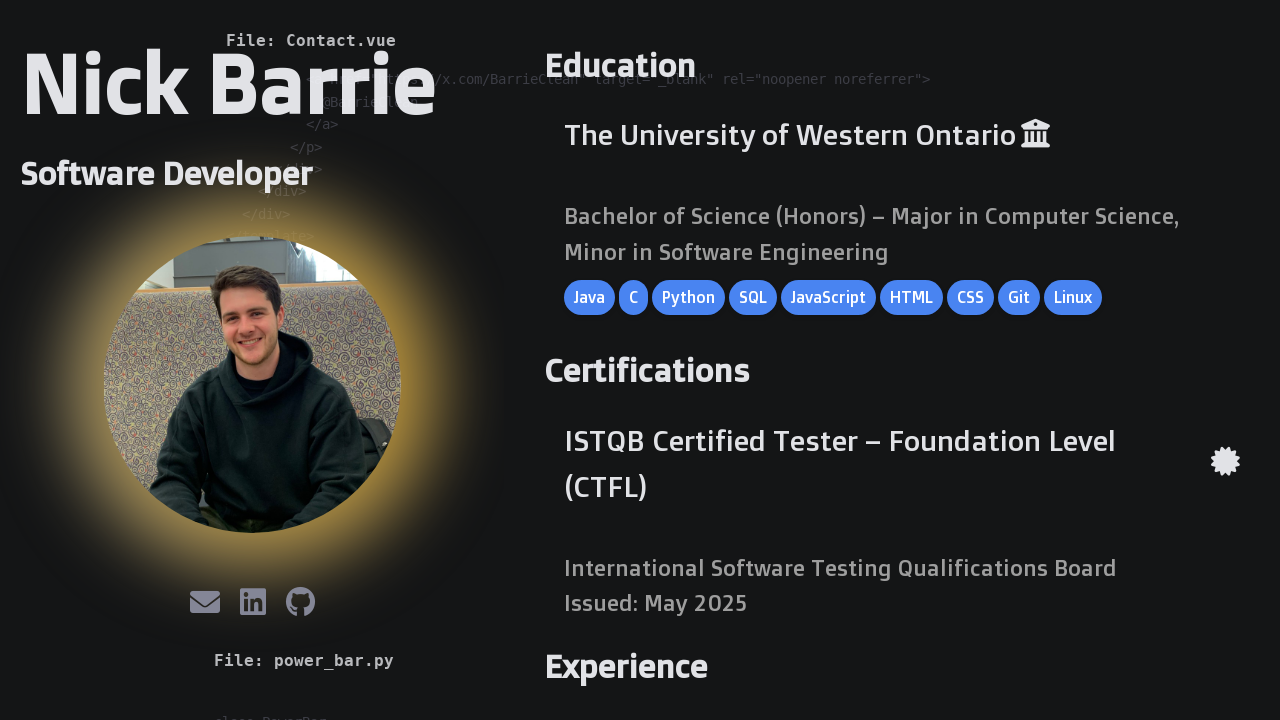

Navigated to about-me page
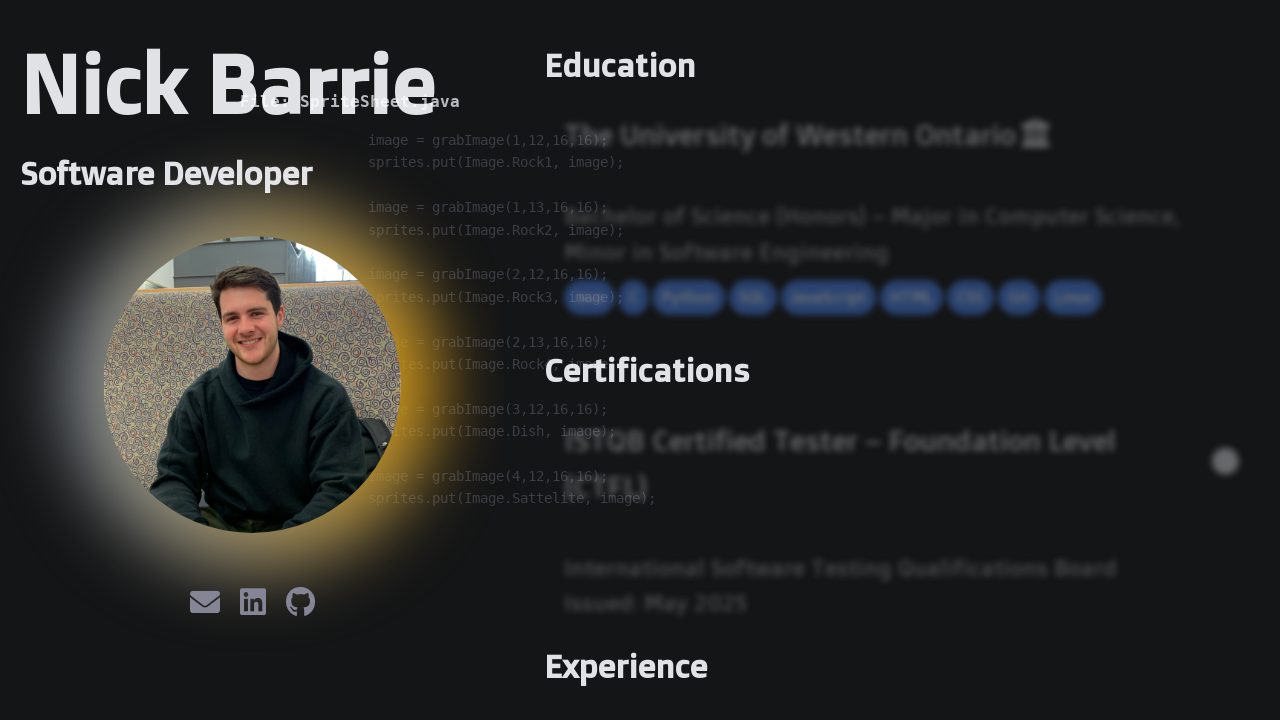

Rotating title element is visible
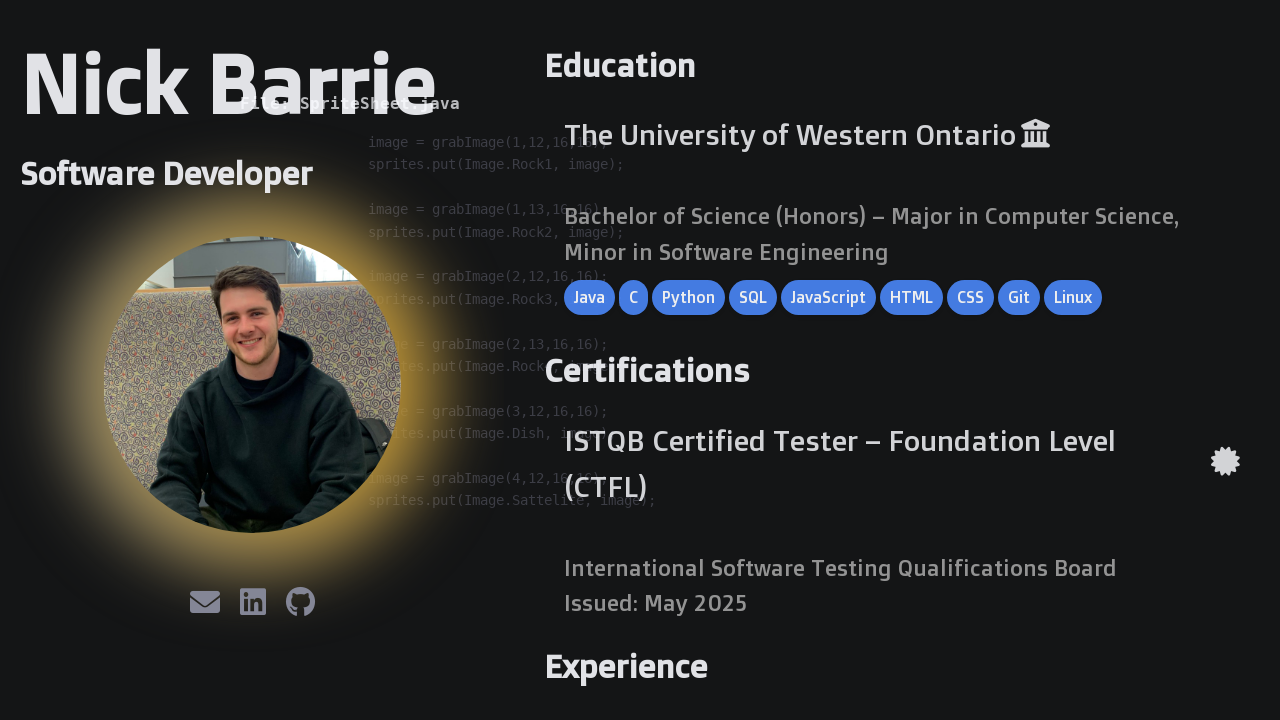

Retrieved profile title text: 'Software Developer'
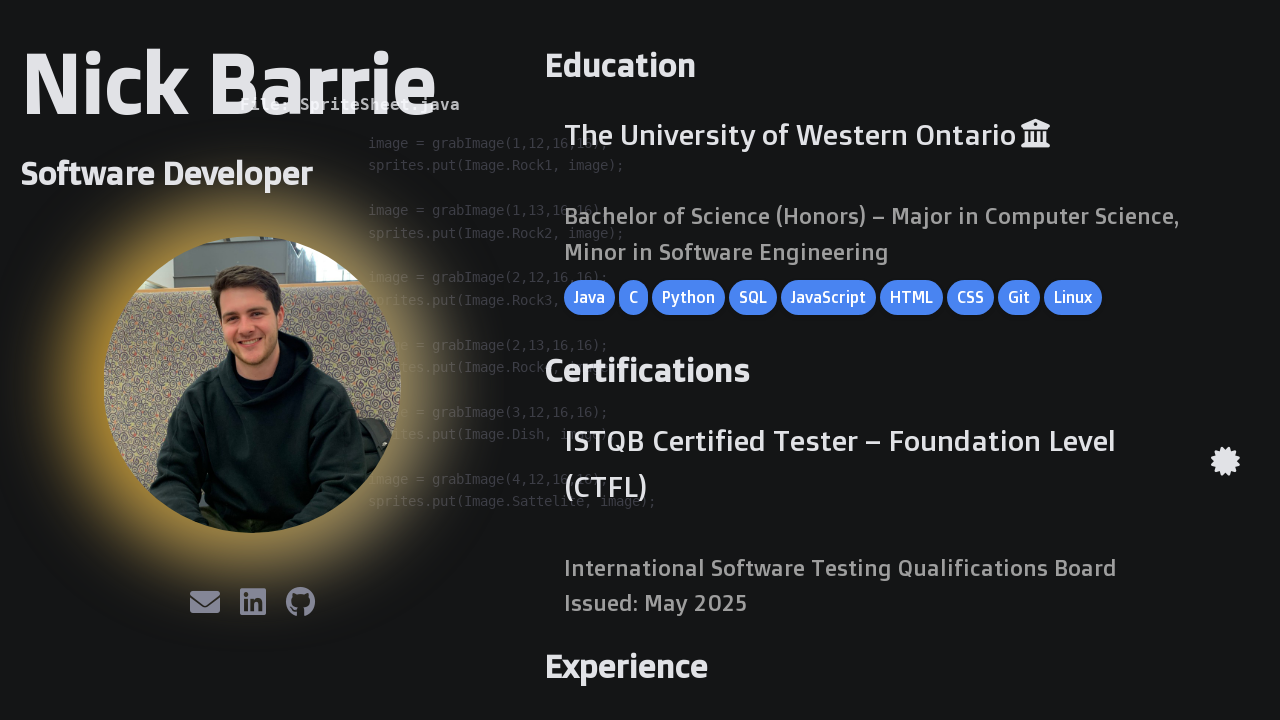

Profile title 'Software Developer' matches one of the expected titles
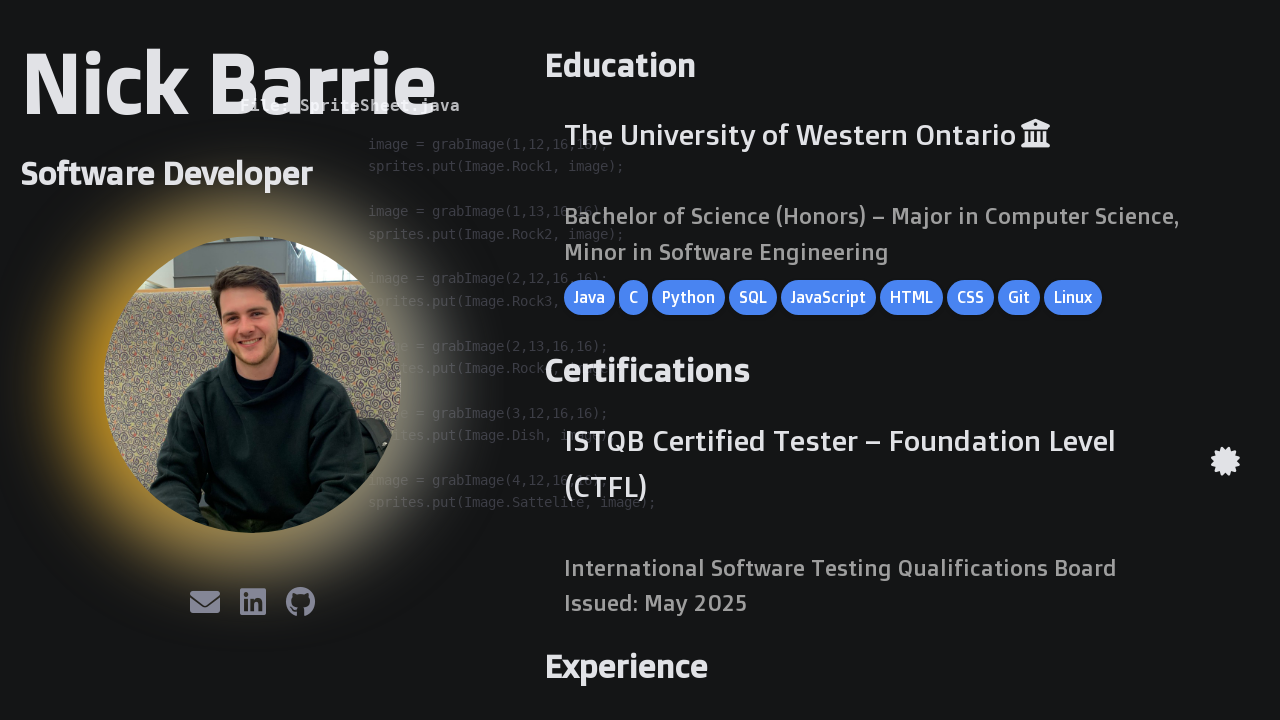

Assertion passed: one of the expected titles was found
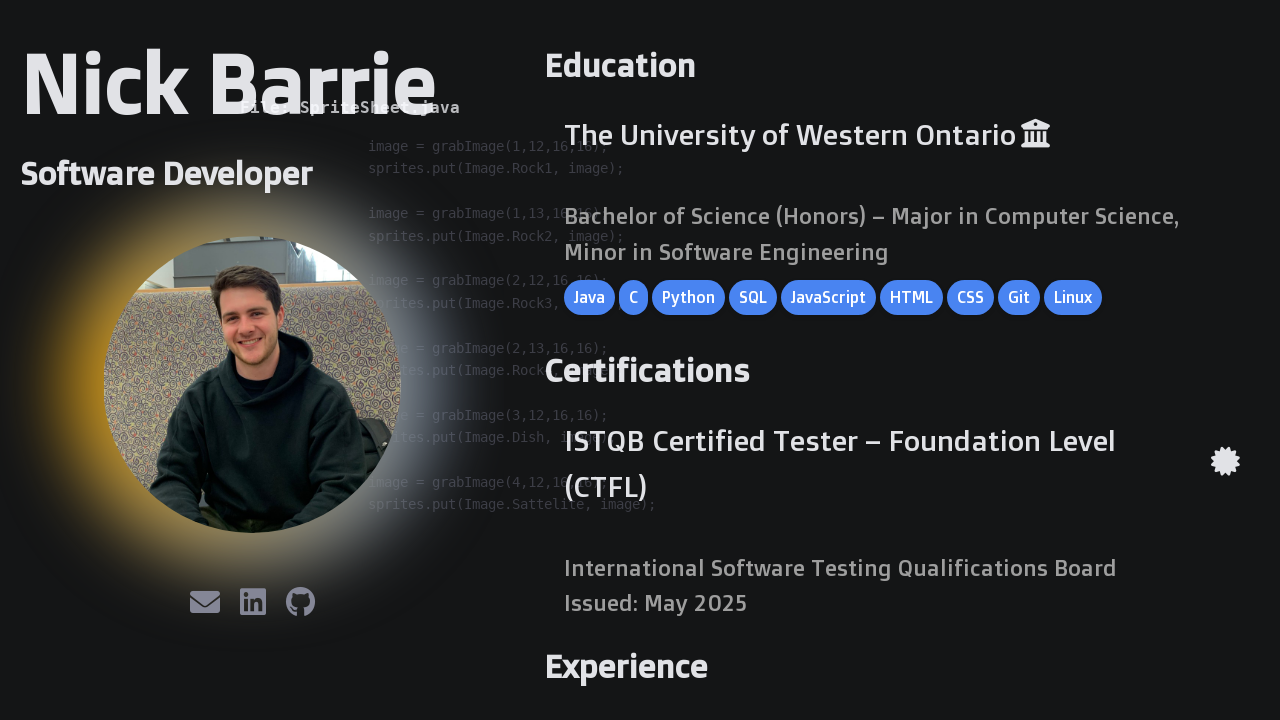

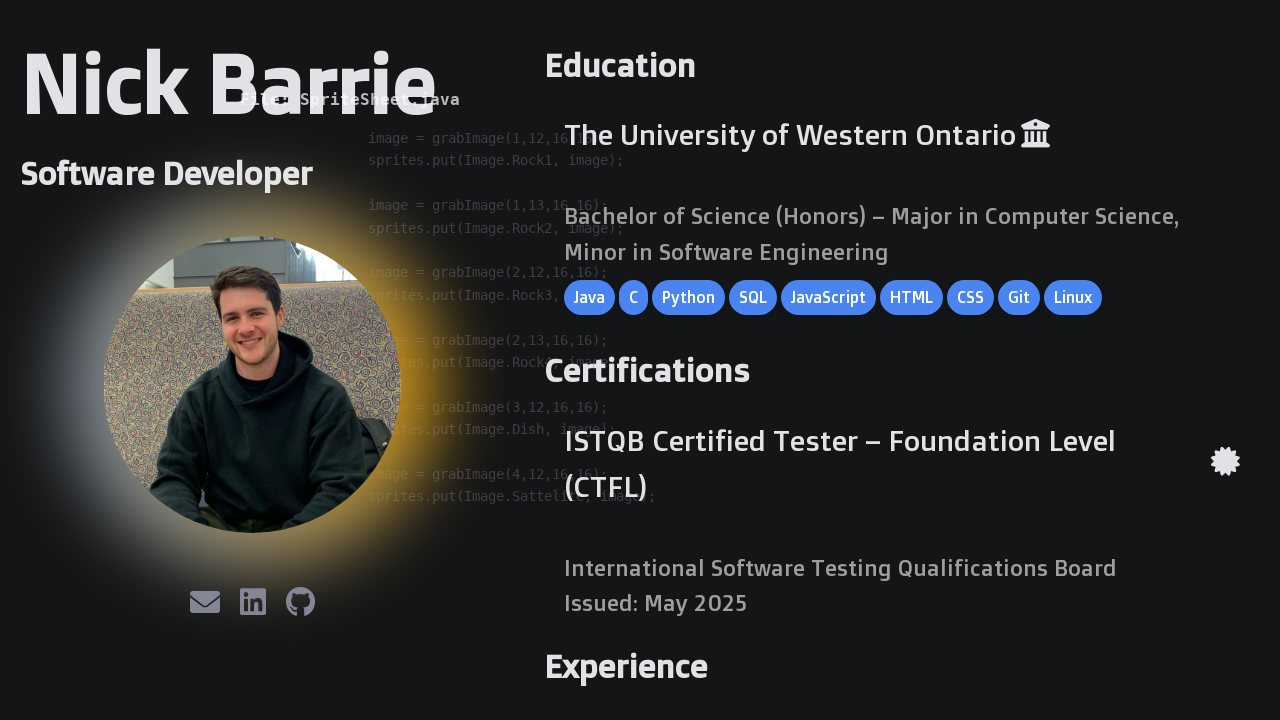